Tests the enable/disable state of the Return Date field on SpiceJet website by switching between one-way and round trip options

Starting URL: https://www.spicejet.com/

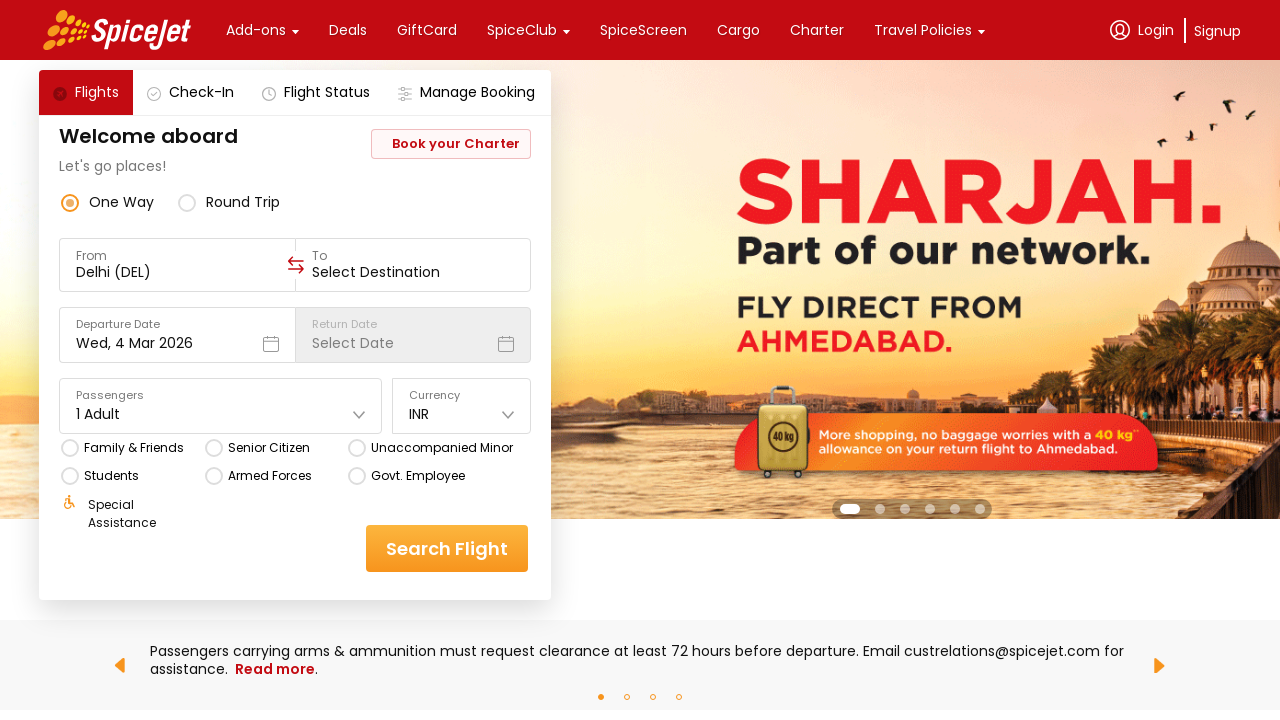

Waited 3 seconds for SpiceJet page to load
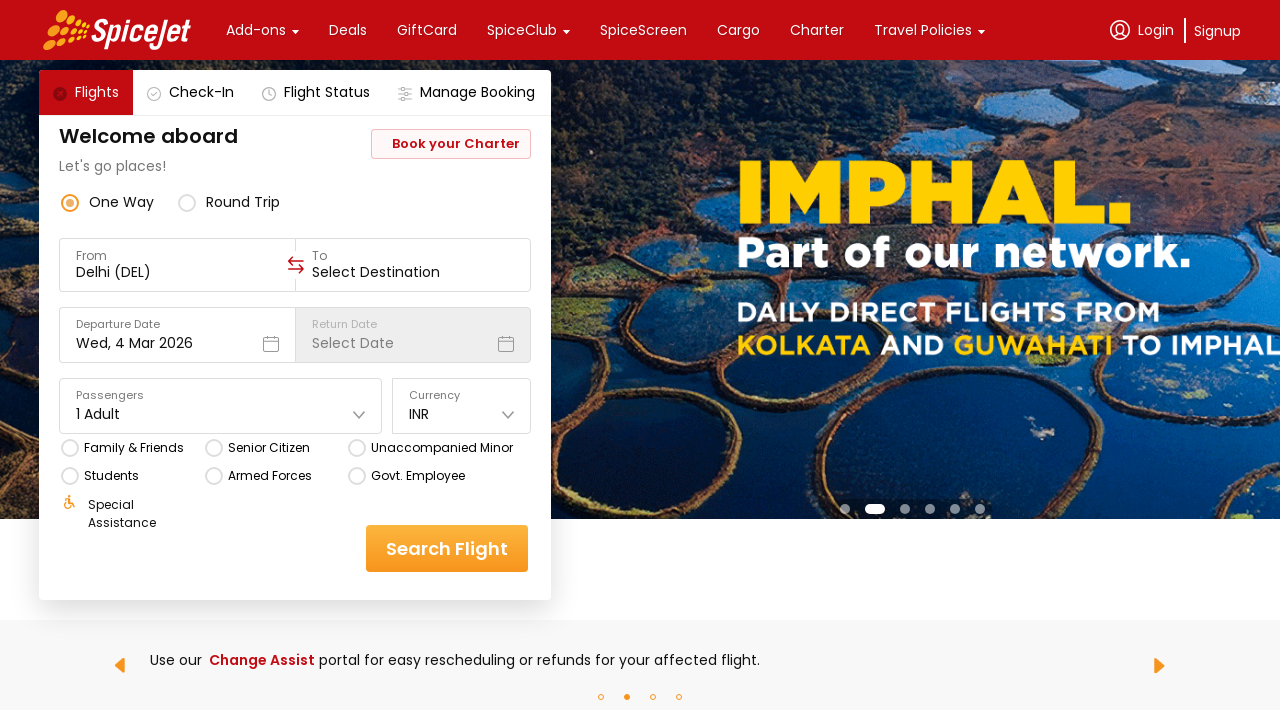

Retrieved initial Return Date field style attribute: font-family: inherit;
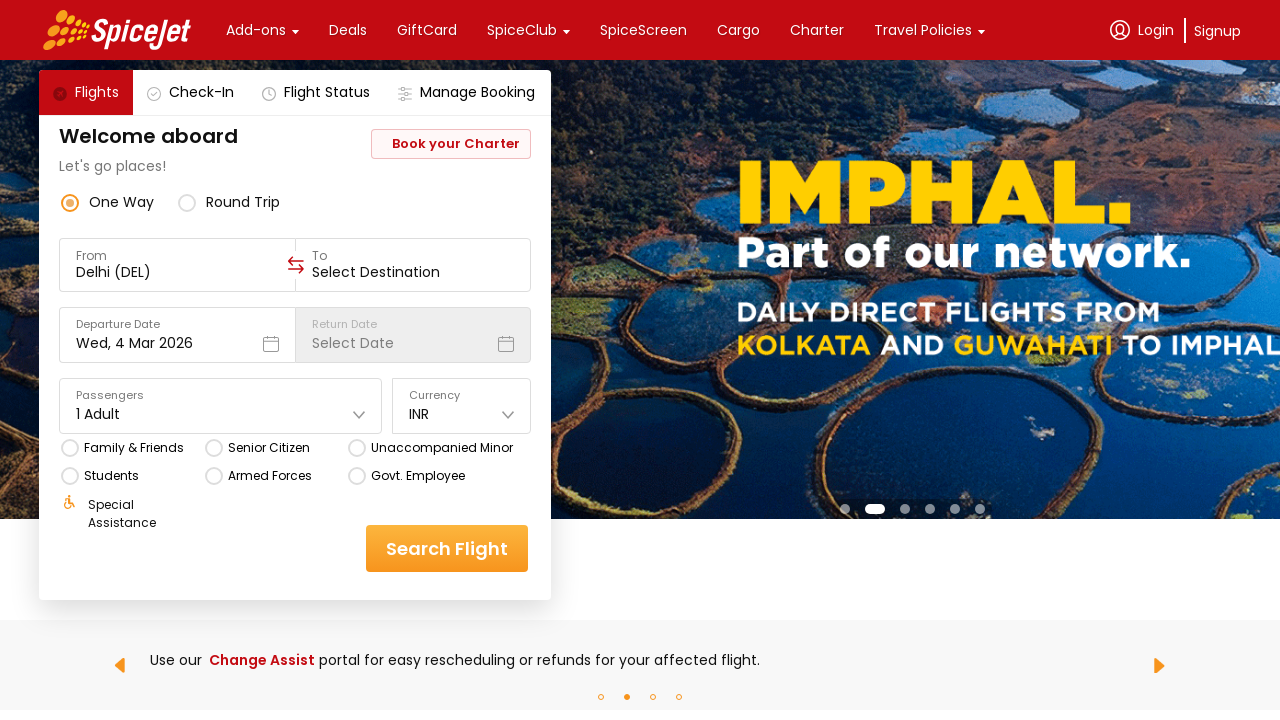

Waited 1 second before clicking round trip option
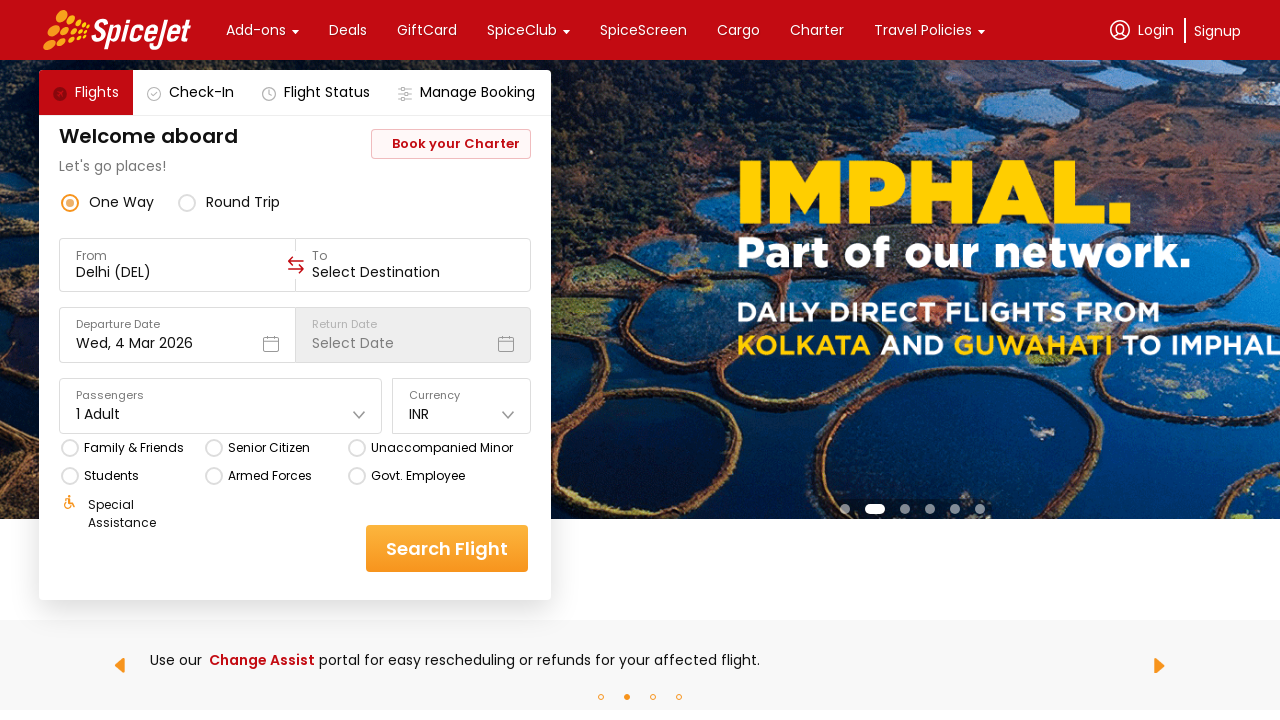

Clicked on 'round trip' option to enable Return Date field at (243, 202) on xpath=//div[text()='round trip']
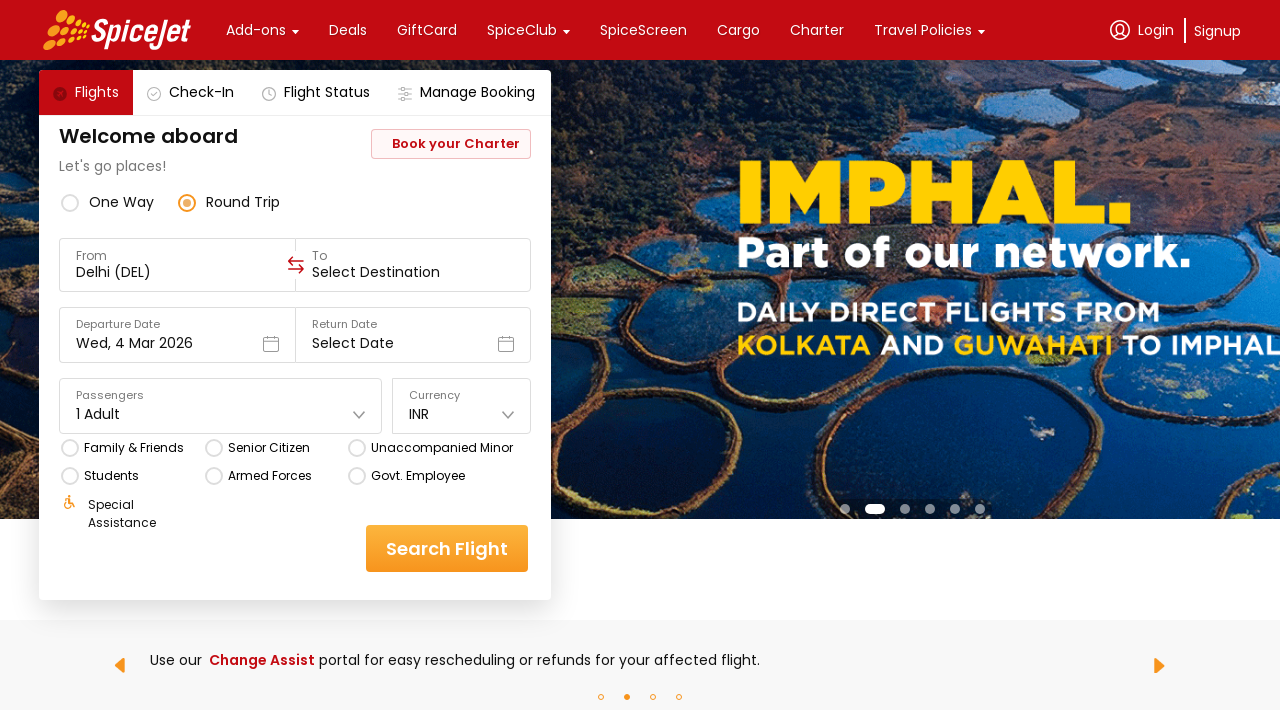

Waited 1 second after clicking round trip option
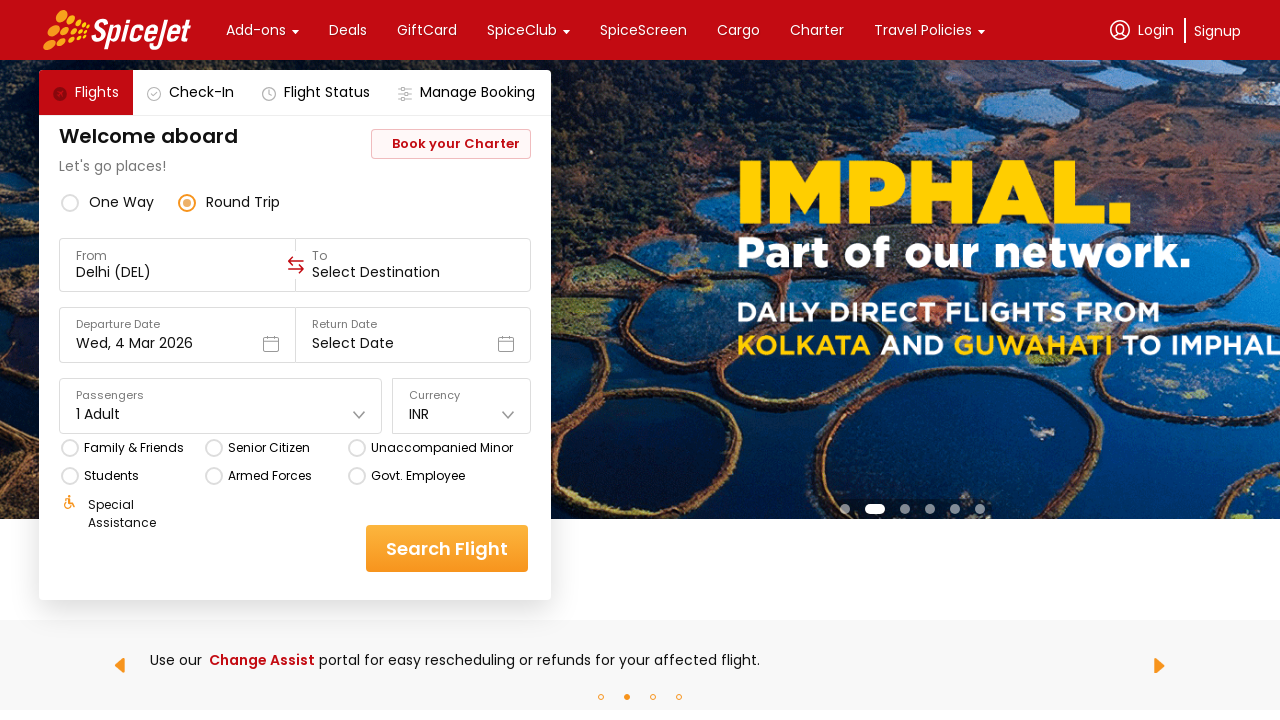

Retrieved updated Return Date field style attribute: font-family: inherit; opacity: 1;
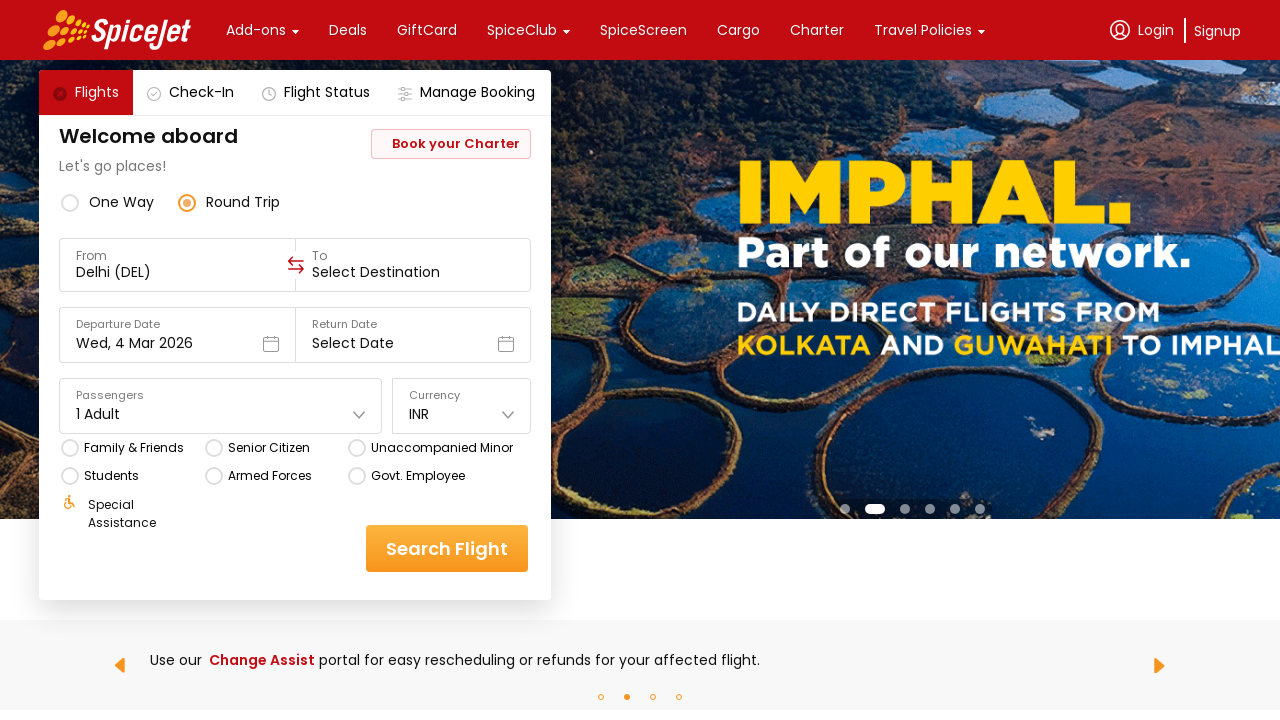

Verified that Return Date field is enabled with opacity value of 1
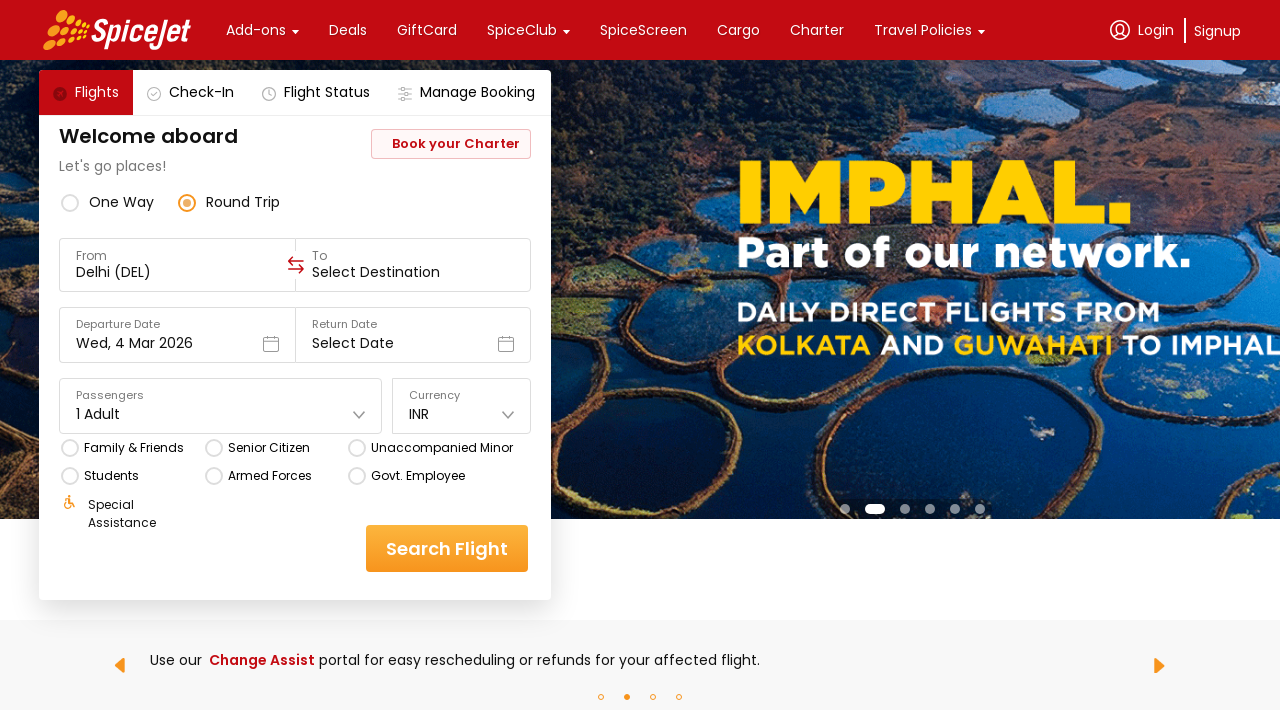

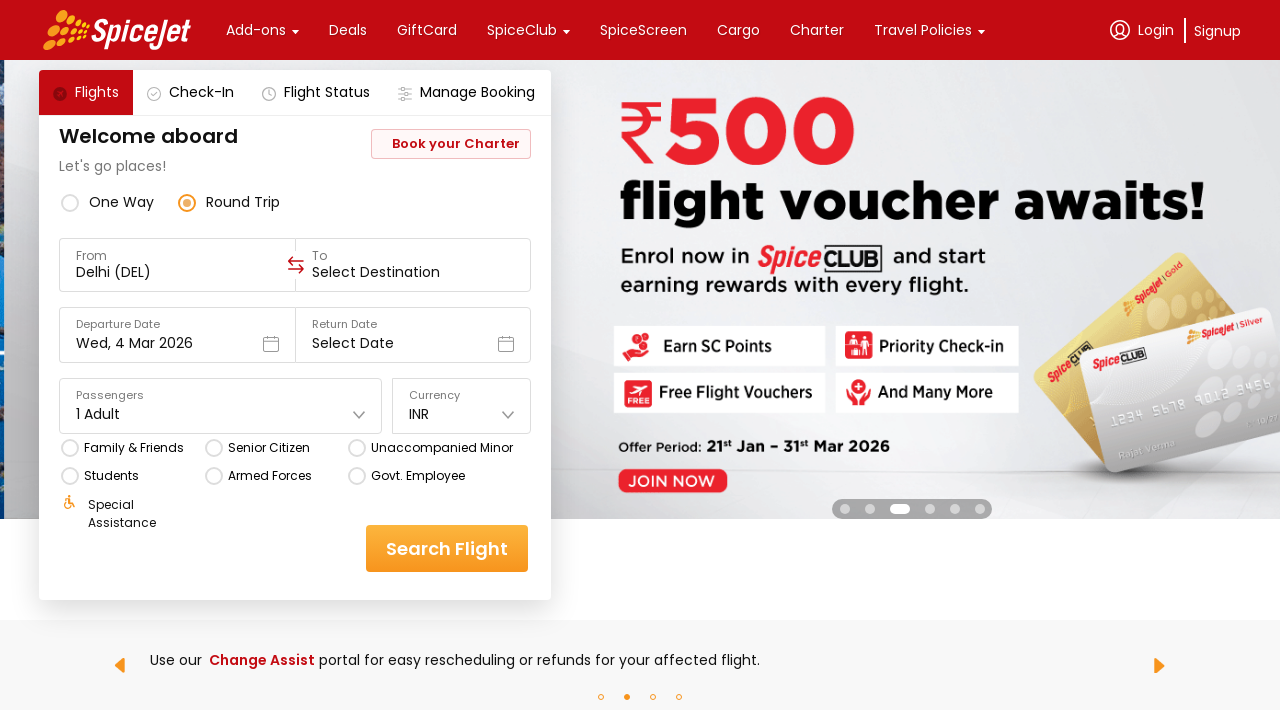